Tests hover functionality by hovering over user avatars and verifying the tooltip text appears

Starting URL: https://the-internet.herokuapp.com

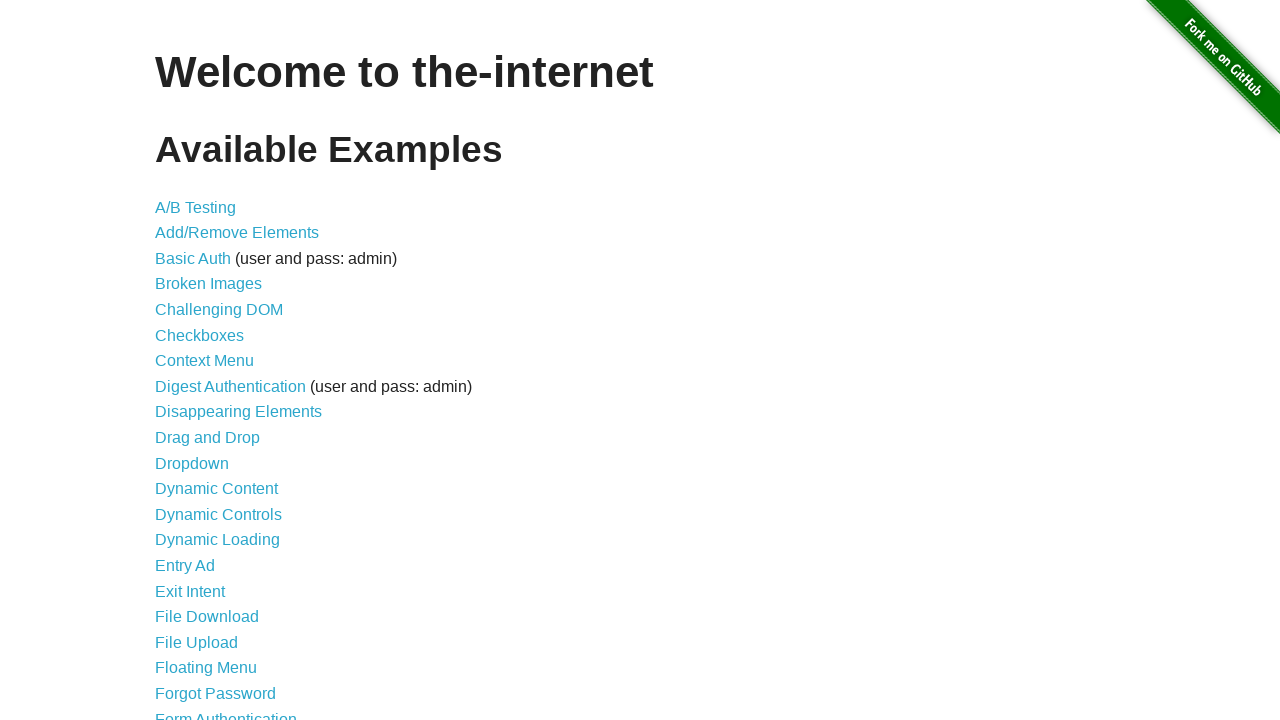

Clicked on Hovers link to navigate to the hovers page at (180, 360) on a[href='/hovers']
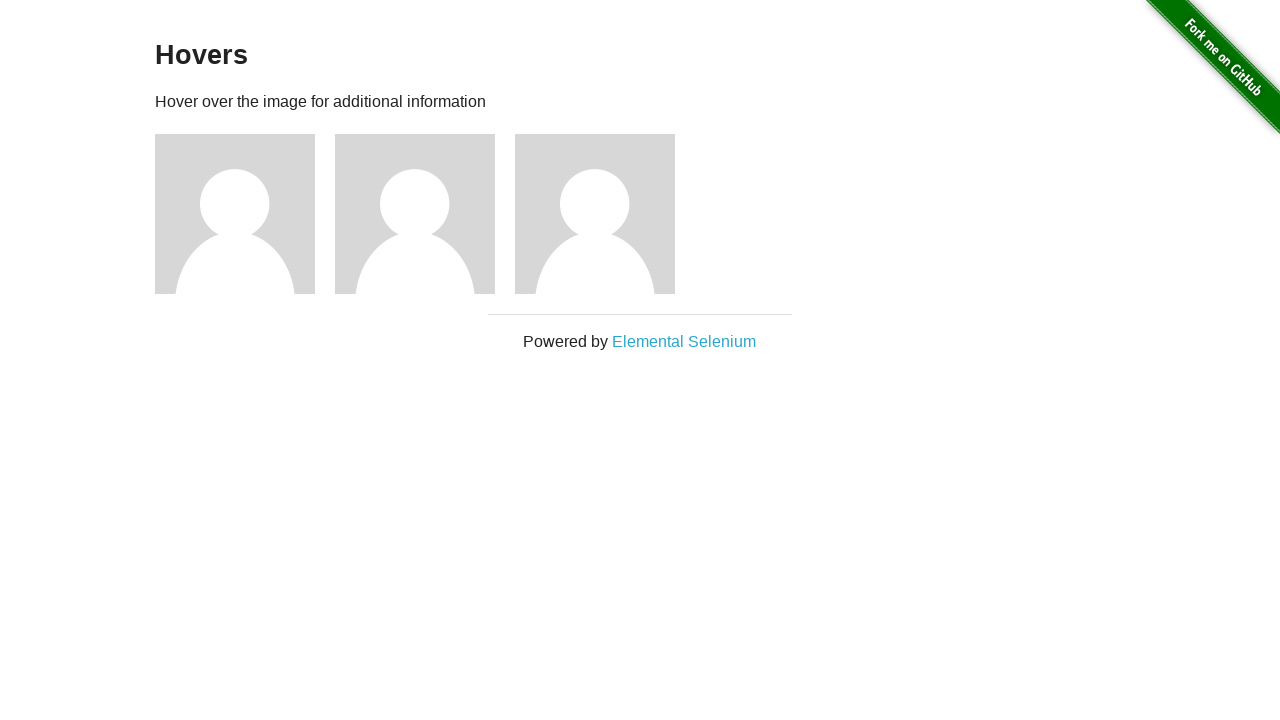

Waited for hover elements (.figure) to load
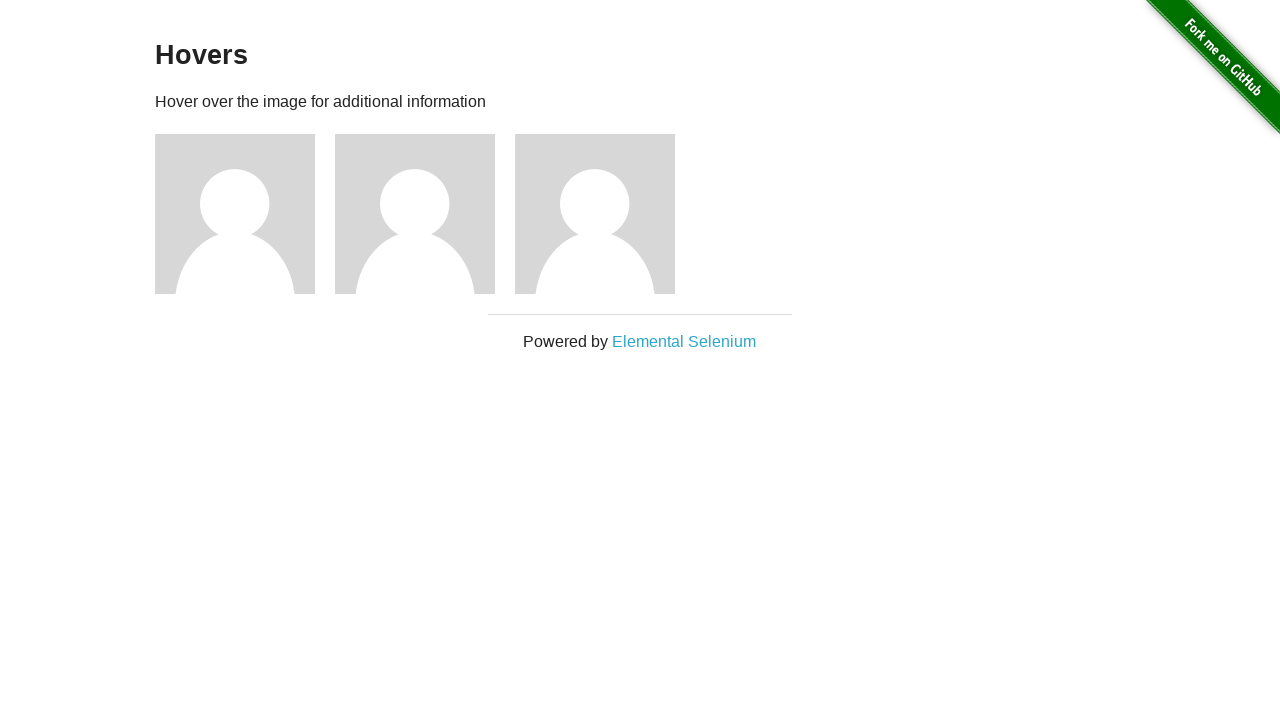

Hovered over the first user avatar at (245, 214) on .figure >> nth=0
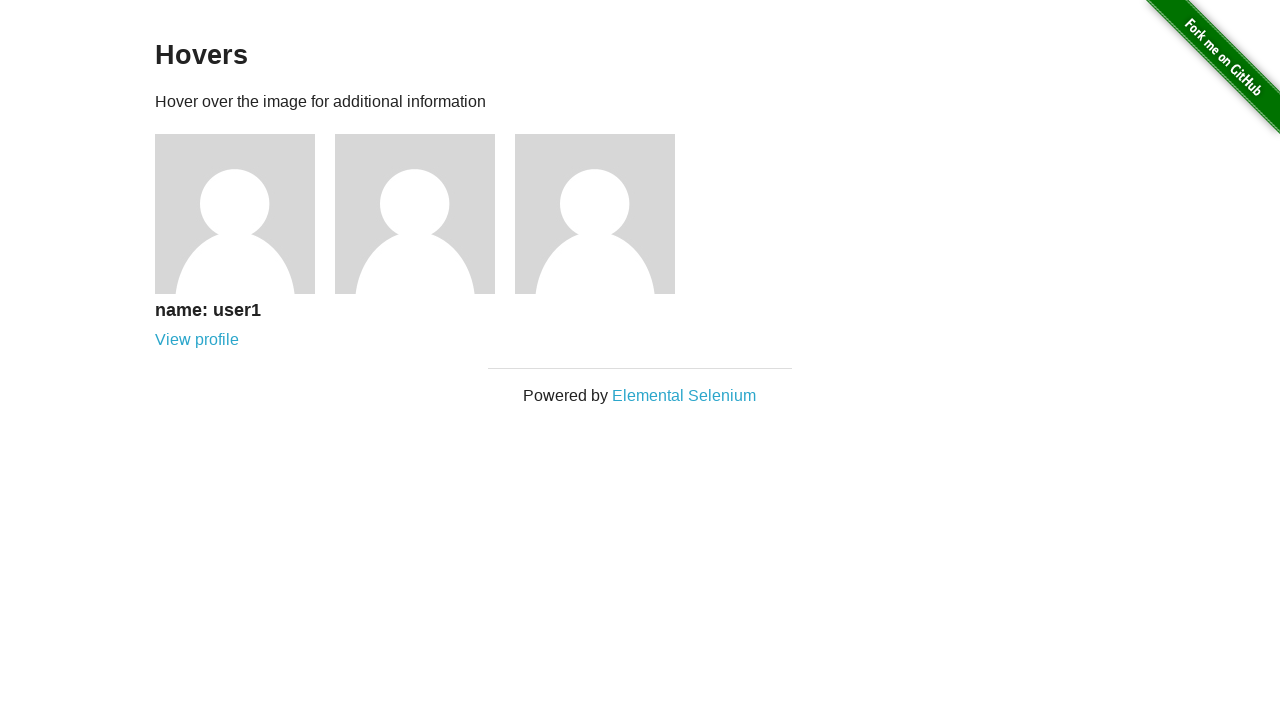

Waited for caption element to appear
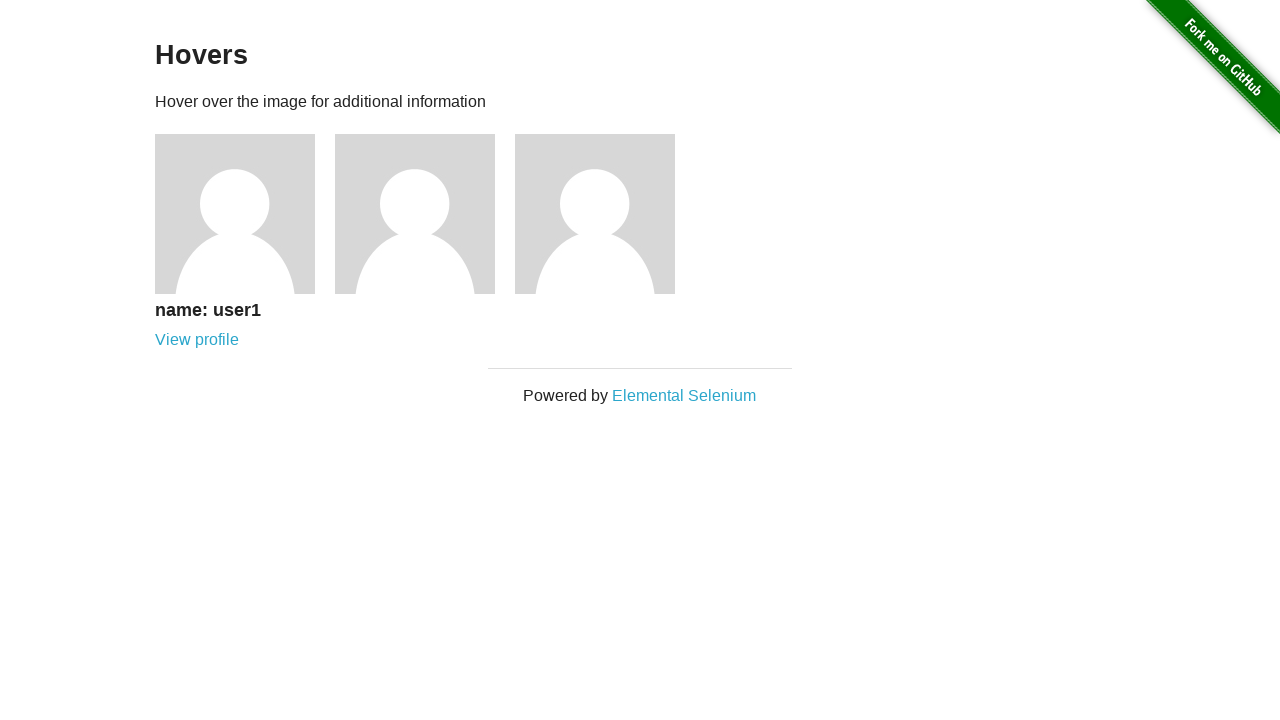

Retrieved first caption element
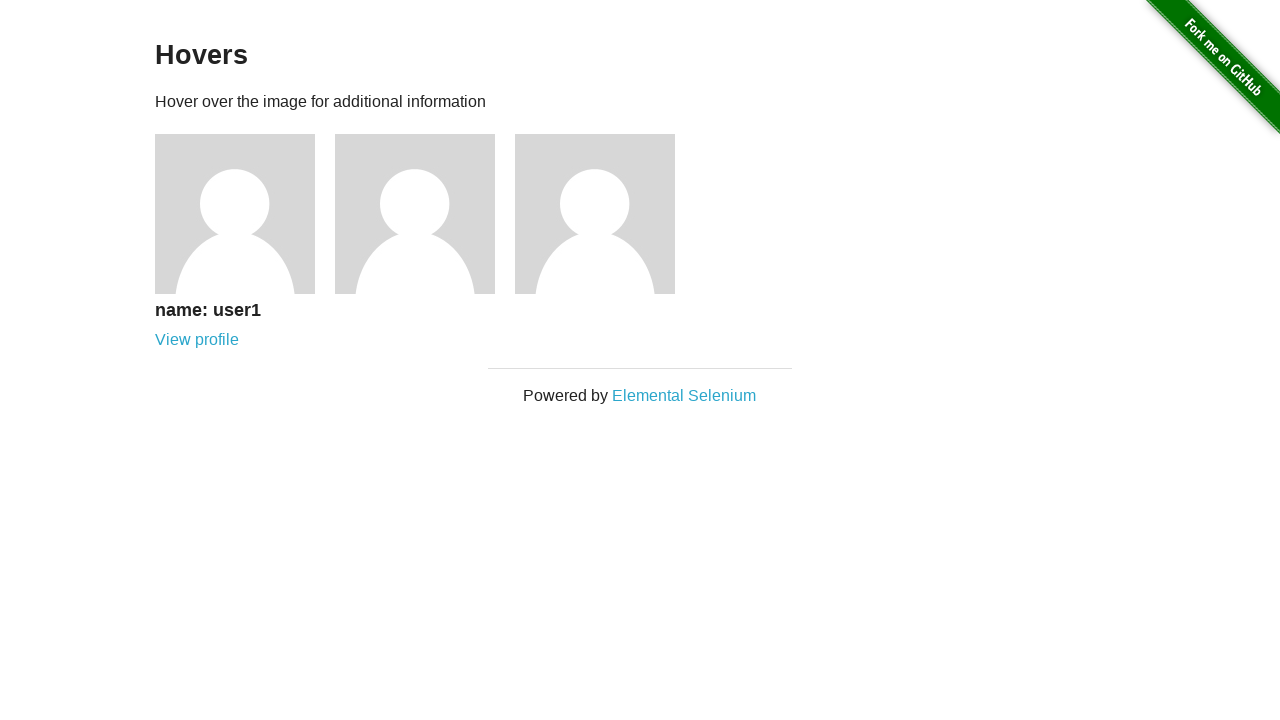

Verified that the caption is visible
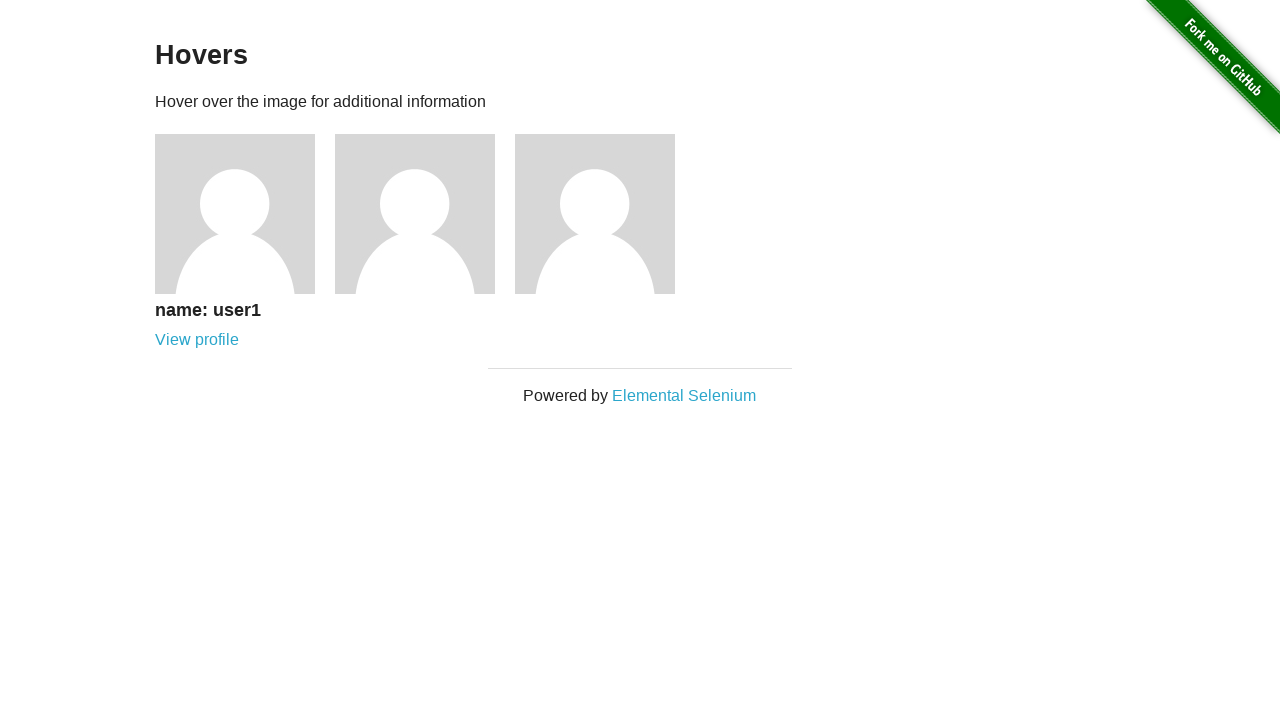

Verified that 'user1' text is present in the caption
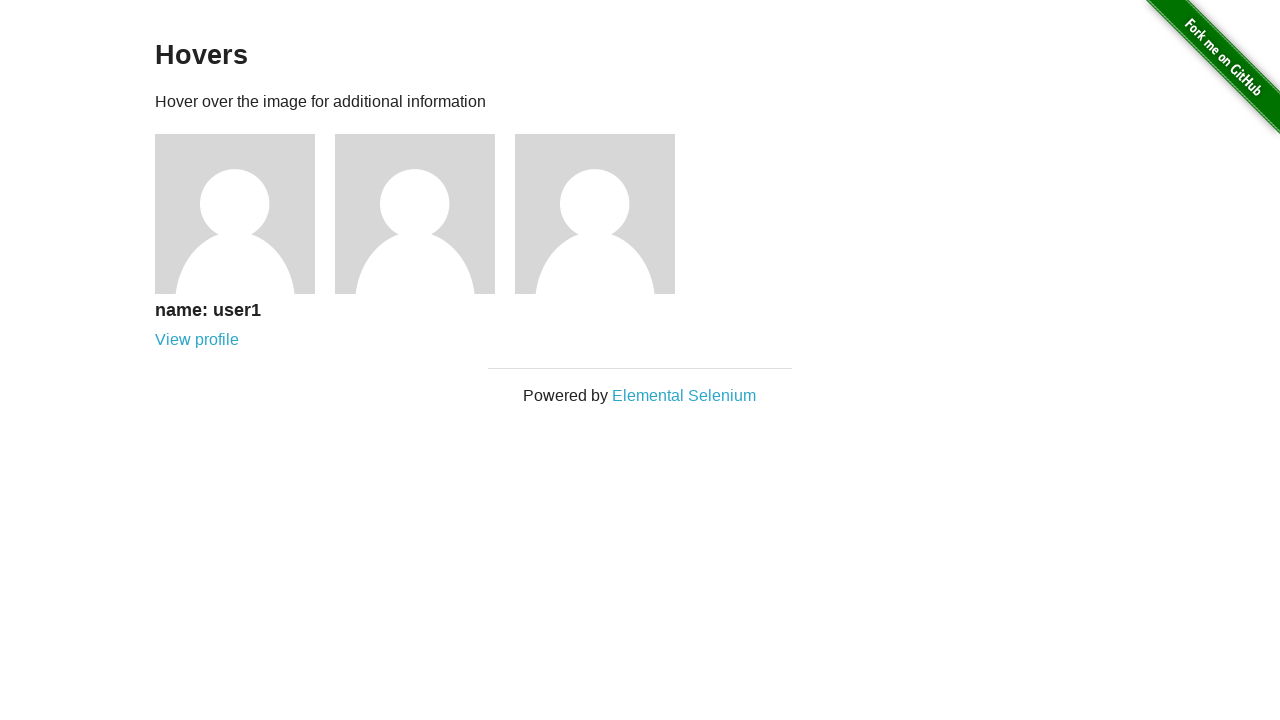

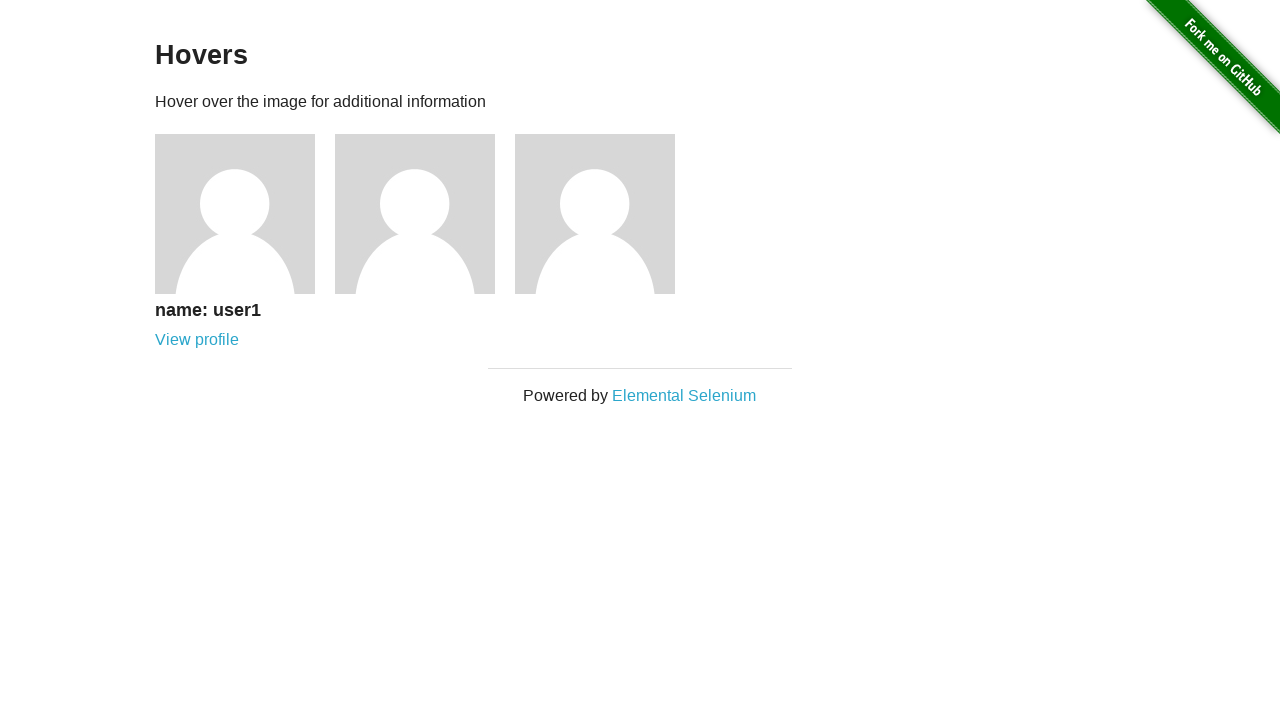